Tests that todo data persists after page reload

Starting URL: https://demo.playwright.dev/todomvc

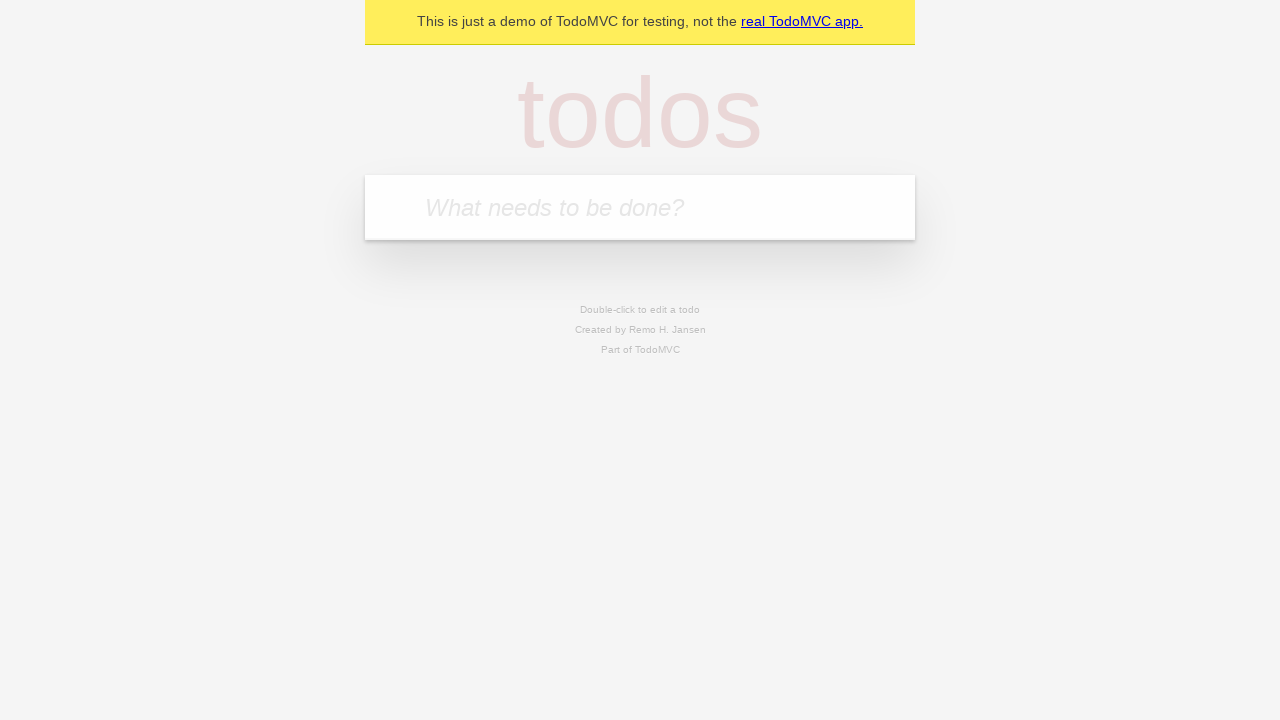

Filled first todo input with 'buy some cheese' on .new-todo
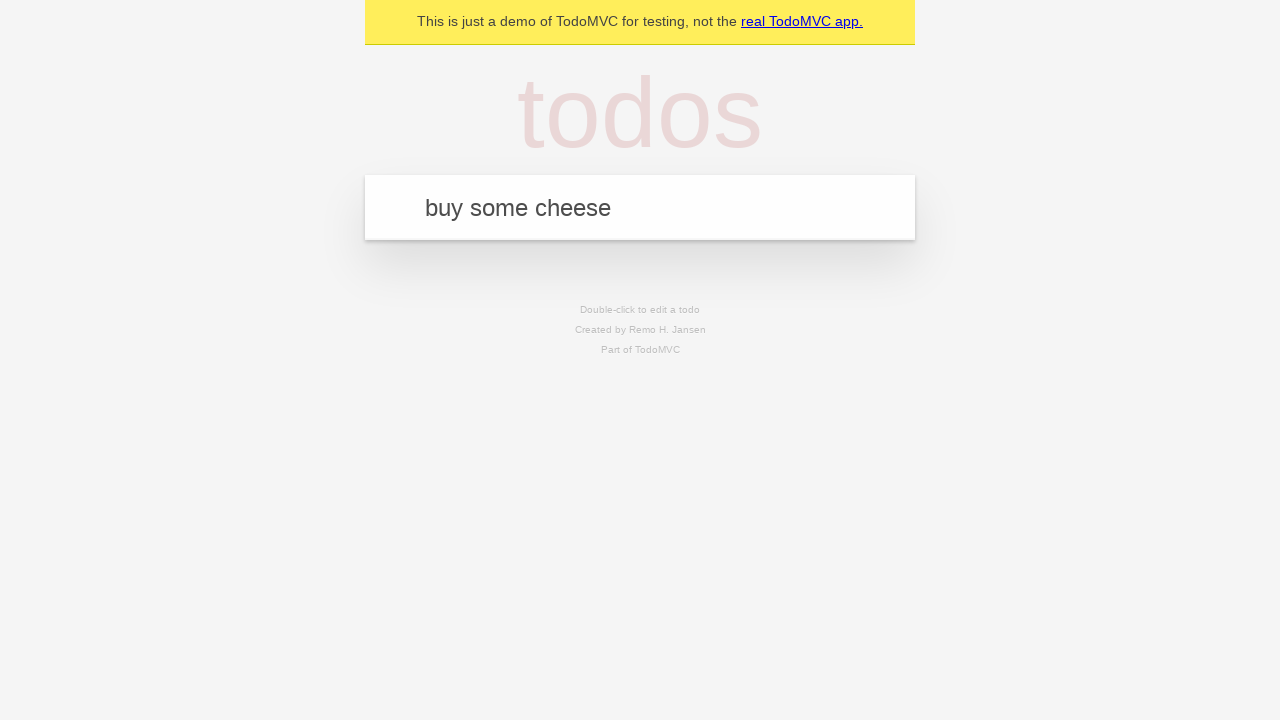

Pressed Enter to create first todo on .new-todo
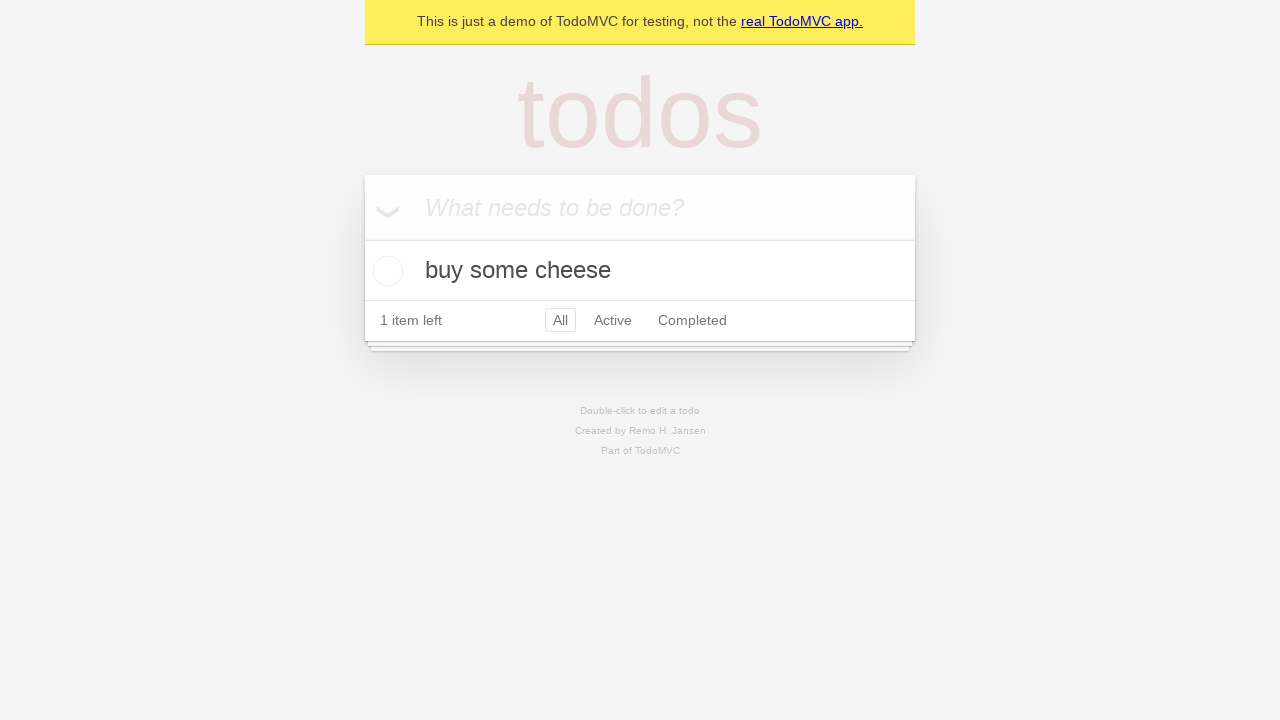

Filled second todo input with 'feed the cat' on .new-todo
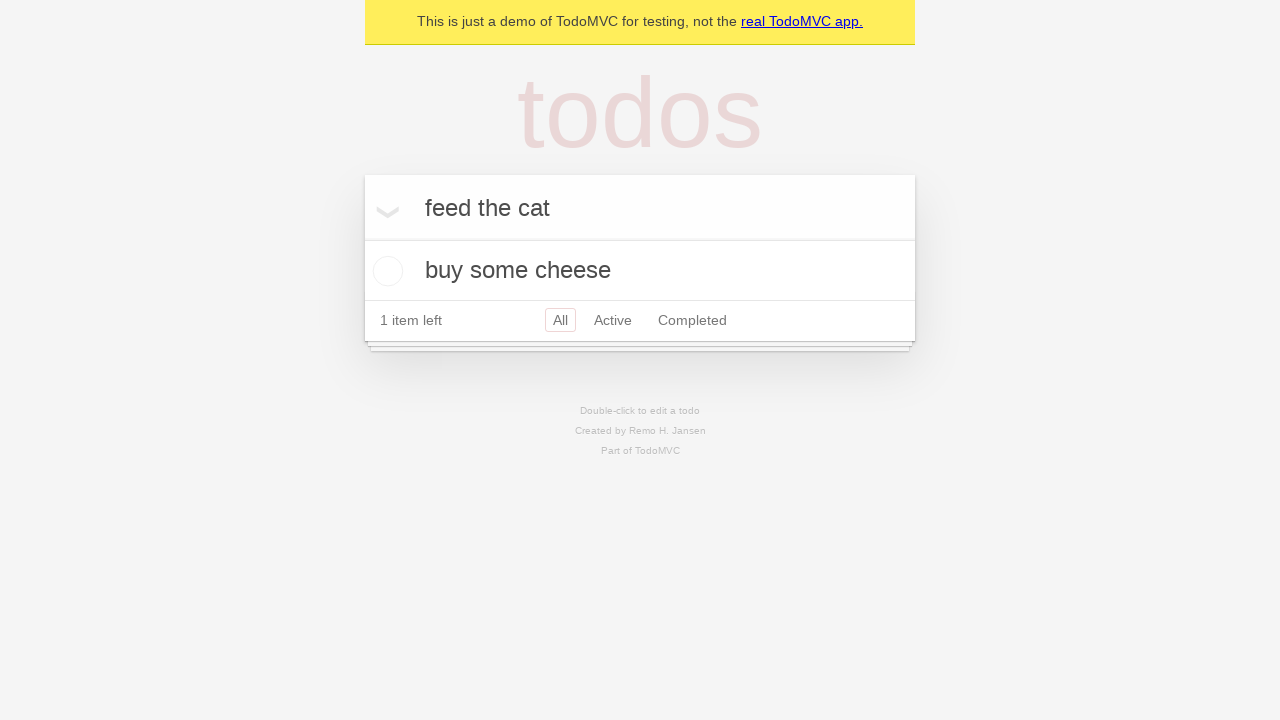

Pressed Enter to create second todo on .new-todo
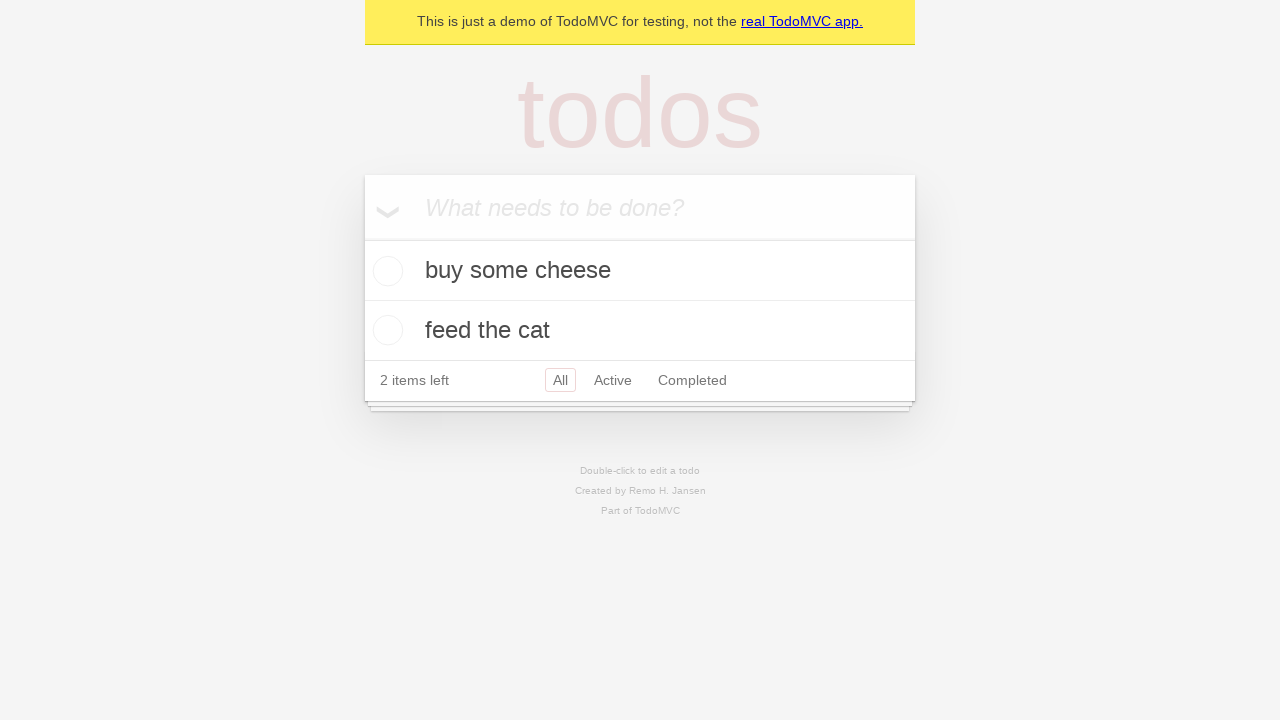

Checked the first todo item as complete at (385, 271) on .todo-list li >> nth=0 >> .toggle
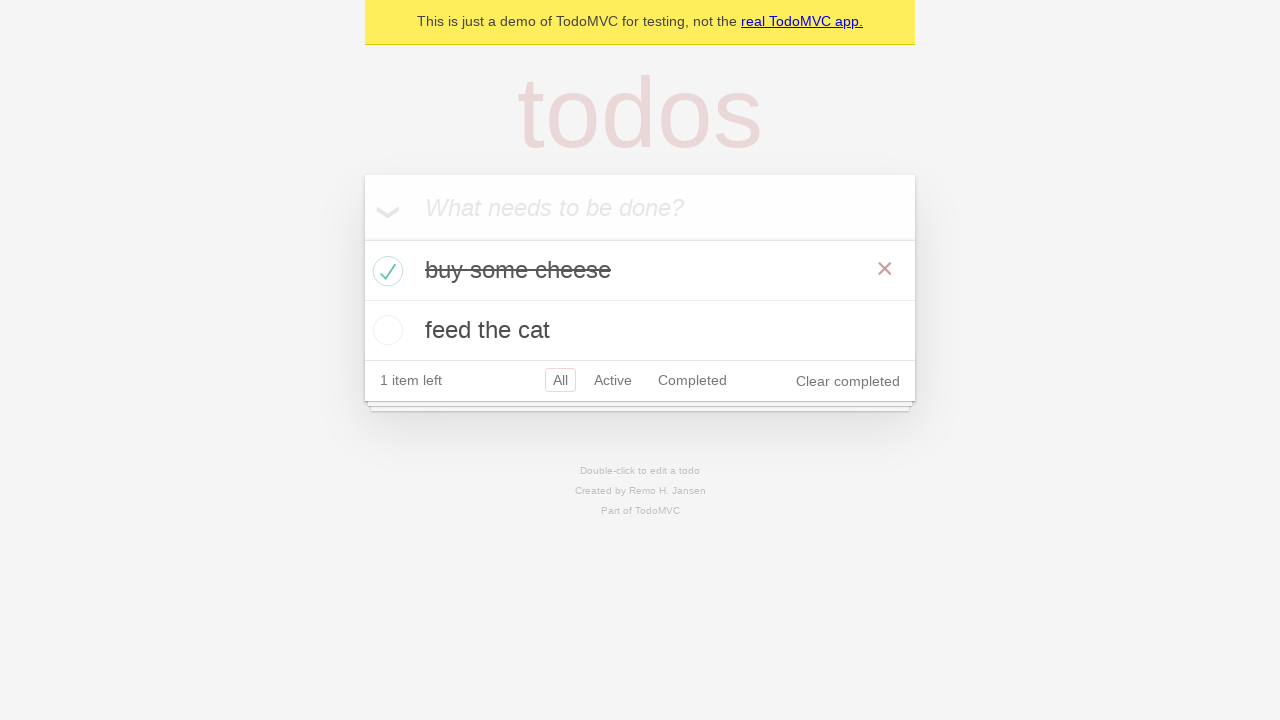

Reloaded the page to test data persistence
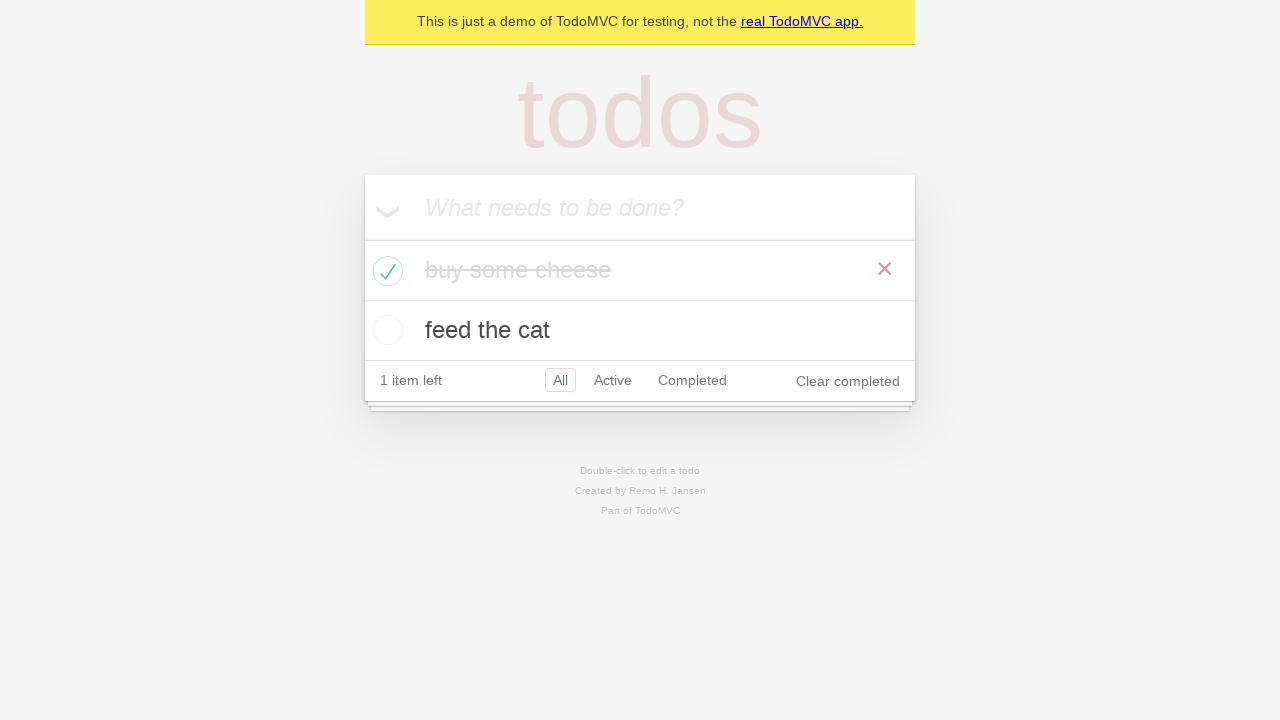

Verified todo items are present after page reload
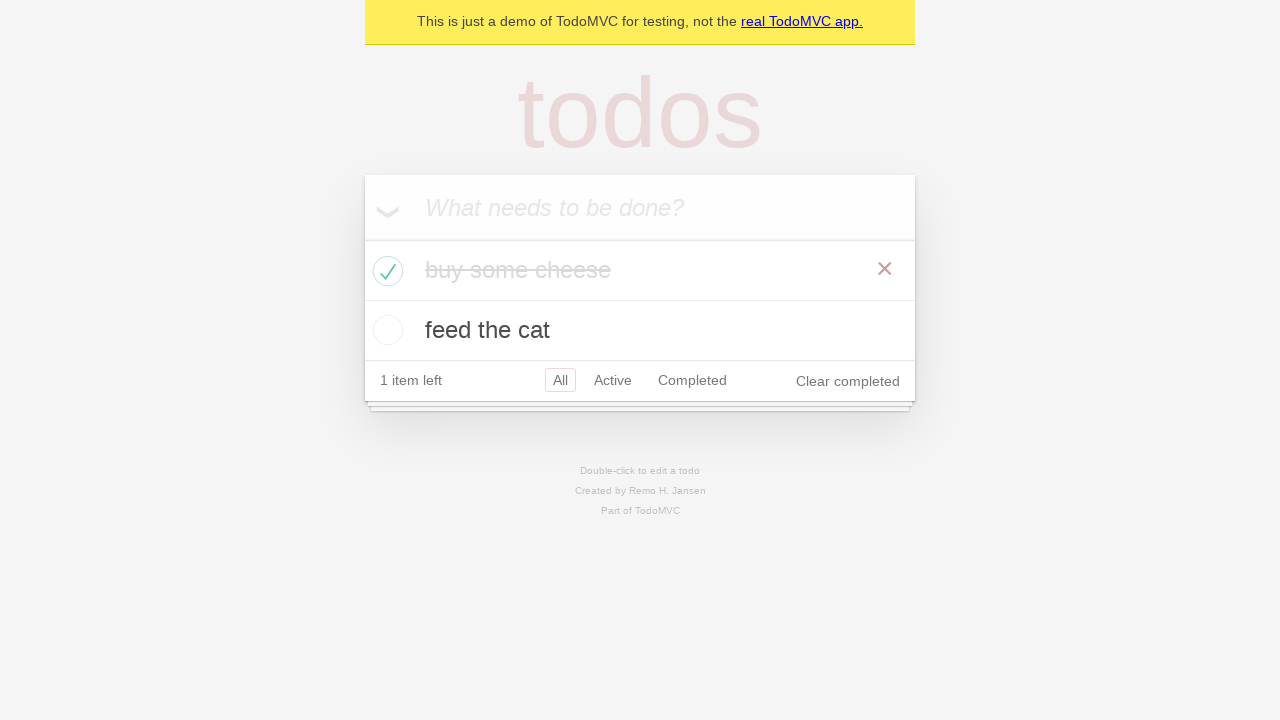

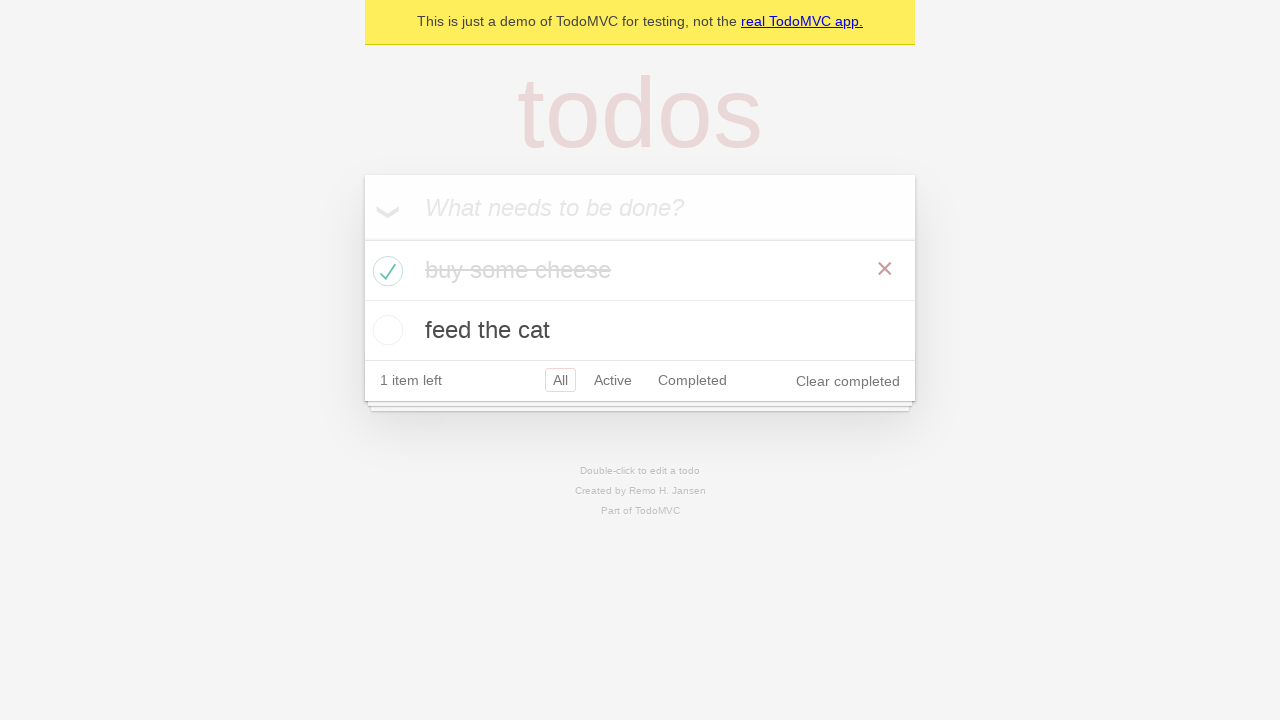